Navigates to W3Schools HTML tables tutorial page and verifies that the customers table is present and contains data rows.

Starting URL: https://www.w3schools.com/html/html_tables.asp

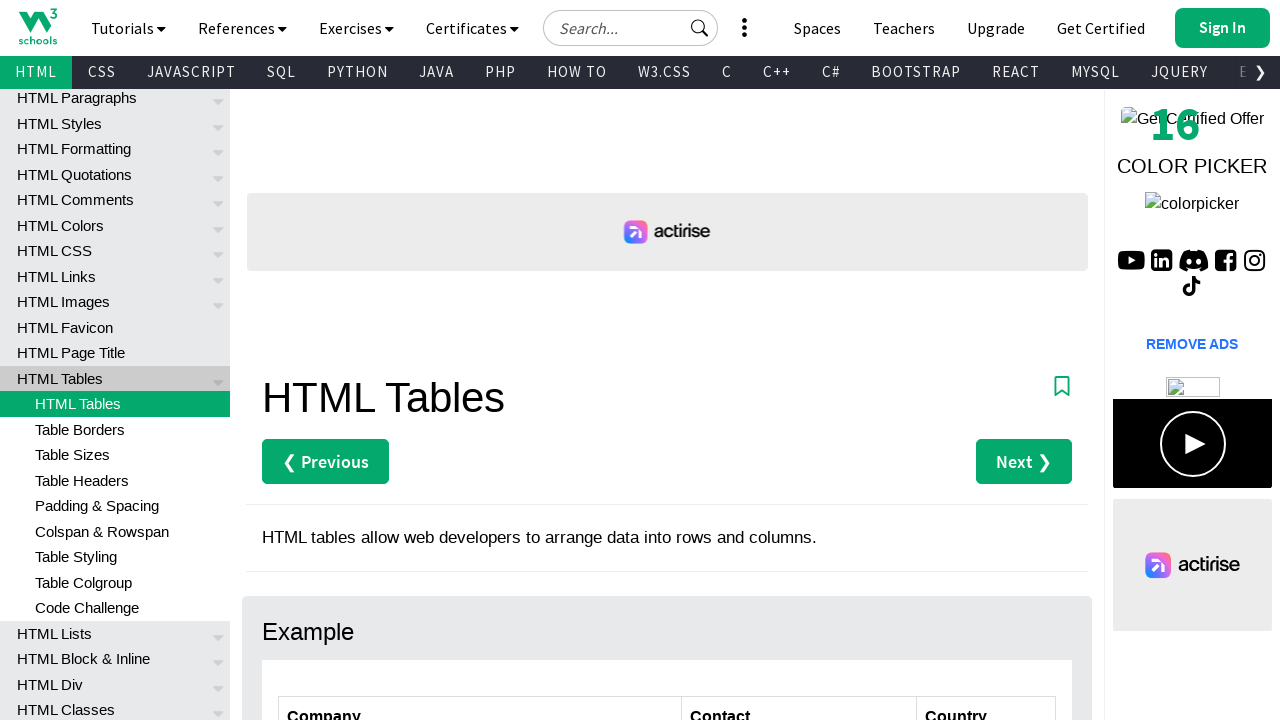

Waited for customers table to be visible
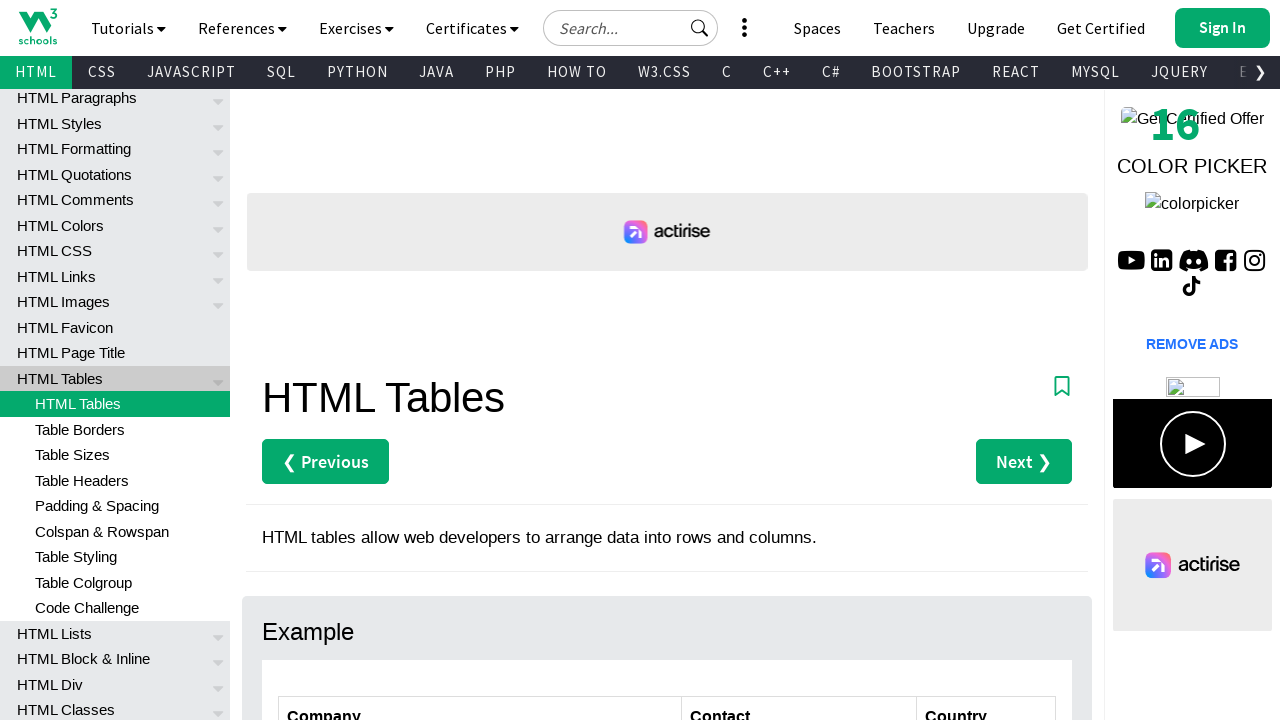

Verified that table rows are present in customers table
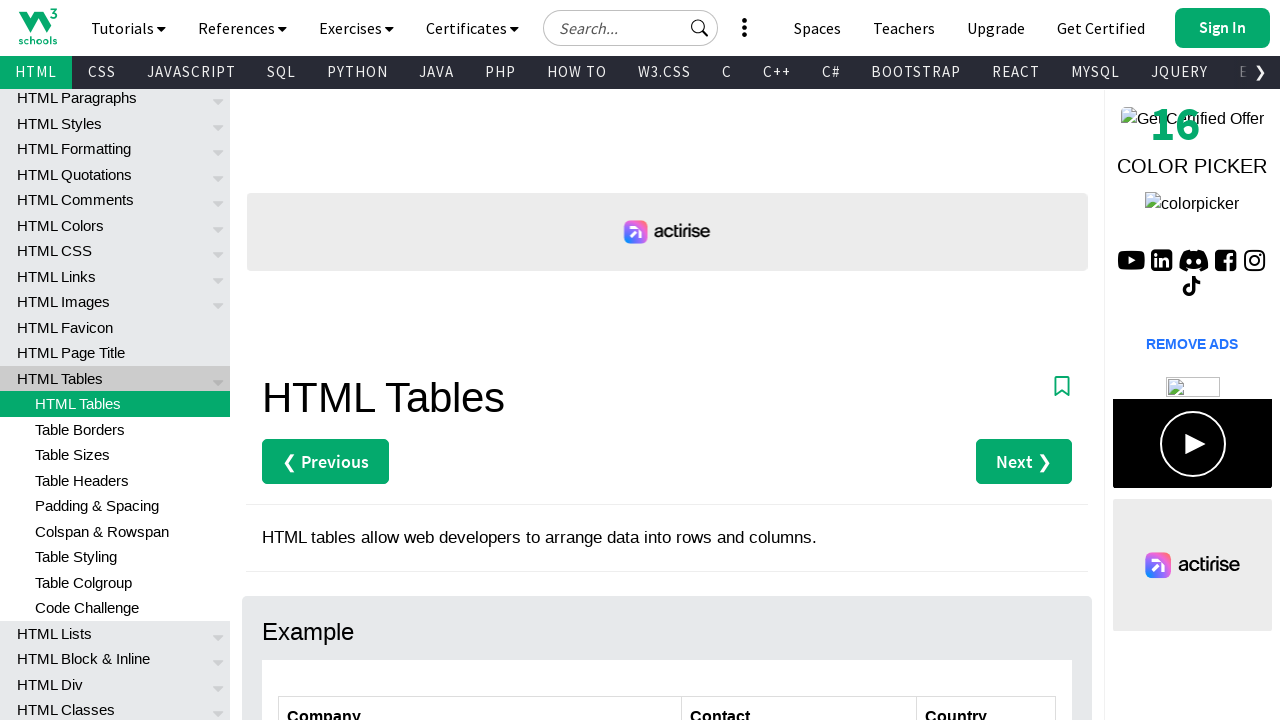

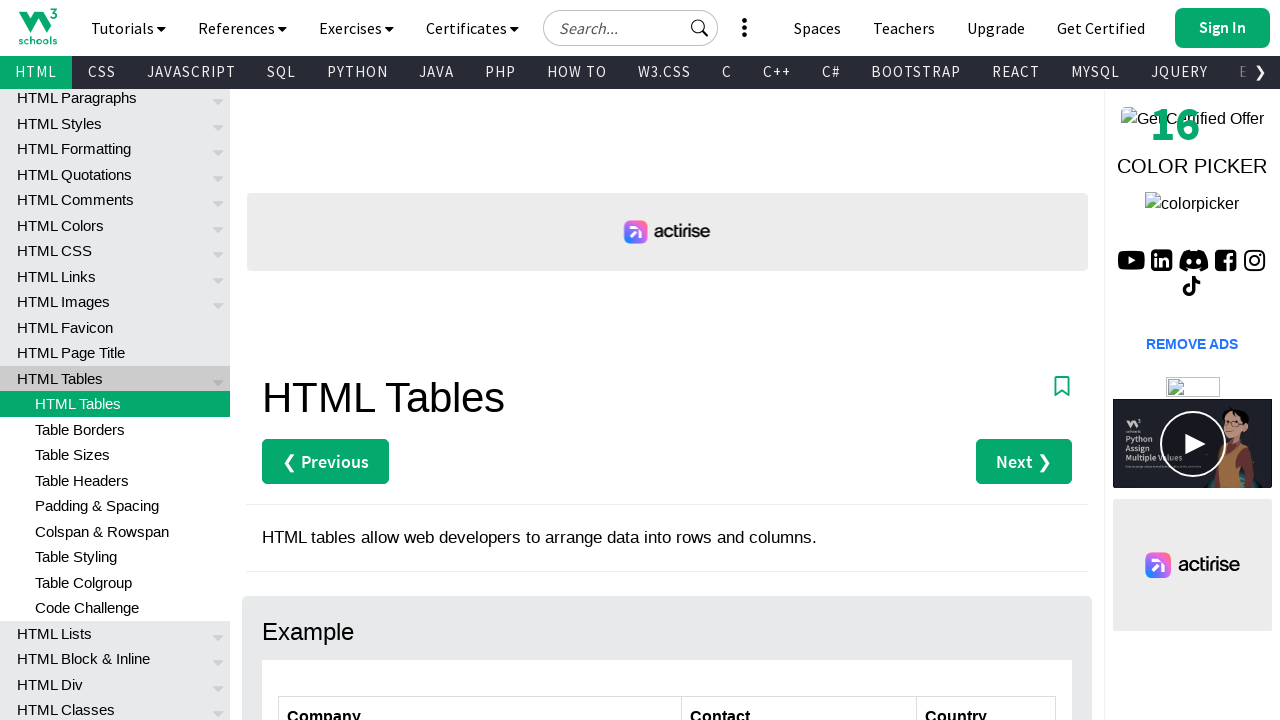